Tests that the complete all checkbox updates its state when individual items are completed or cleared.

Starting URL: https://demo.playwright.dev/todomvc

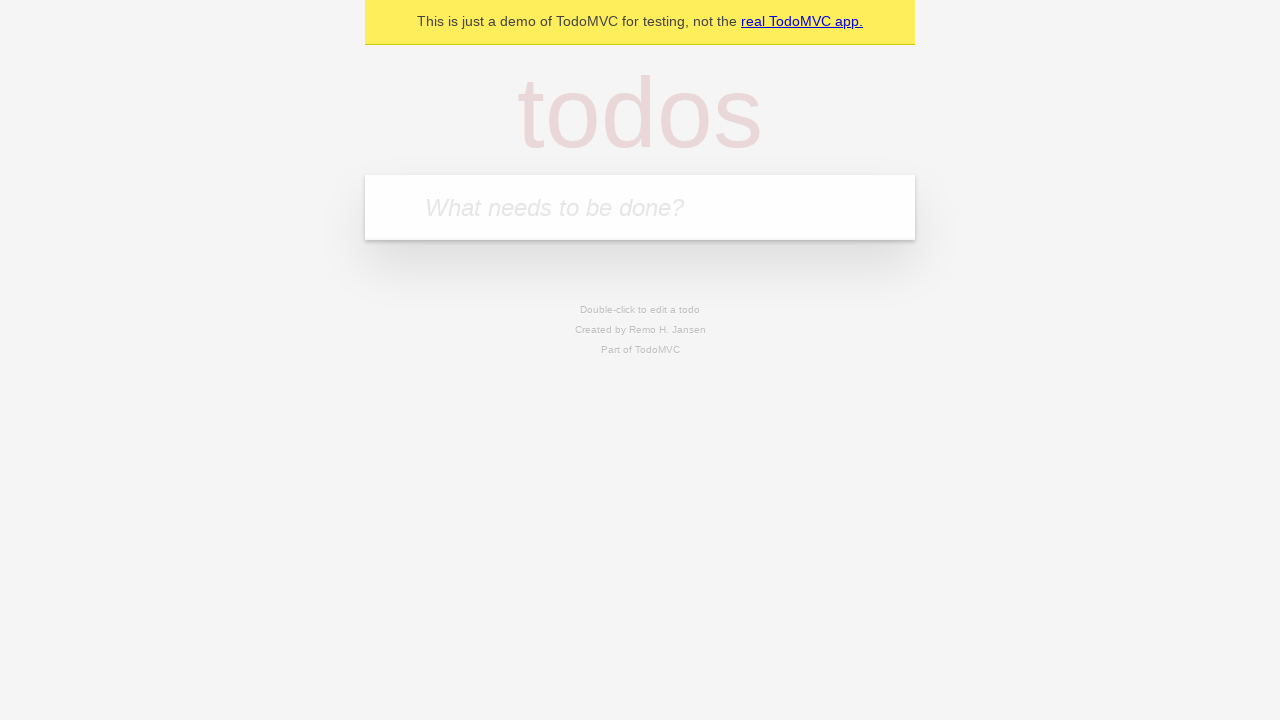

Filled todo input with 'buy some cheese' on internal:attr=[placeholder="What needs to be done?"i]
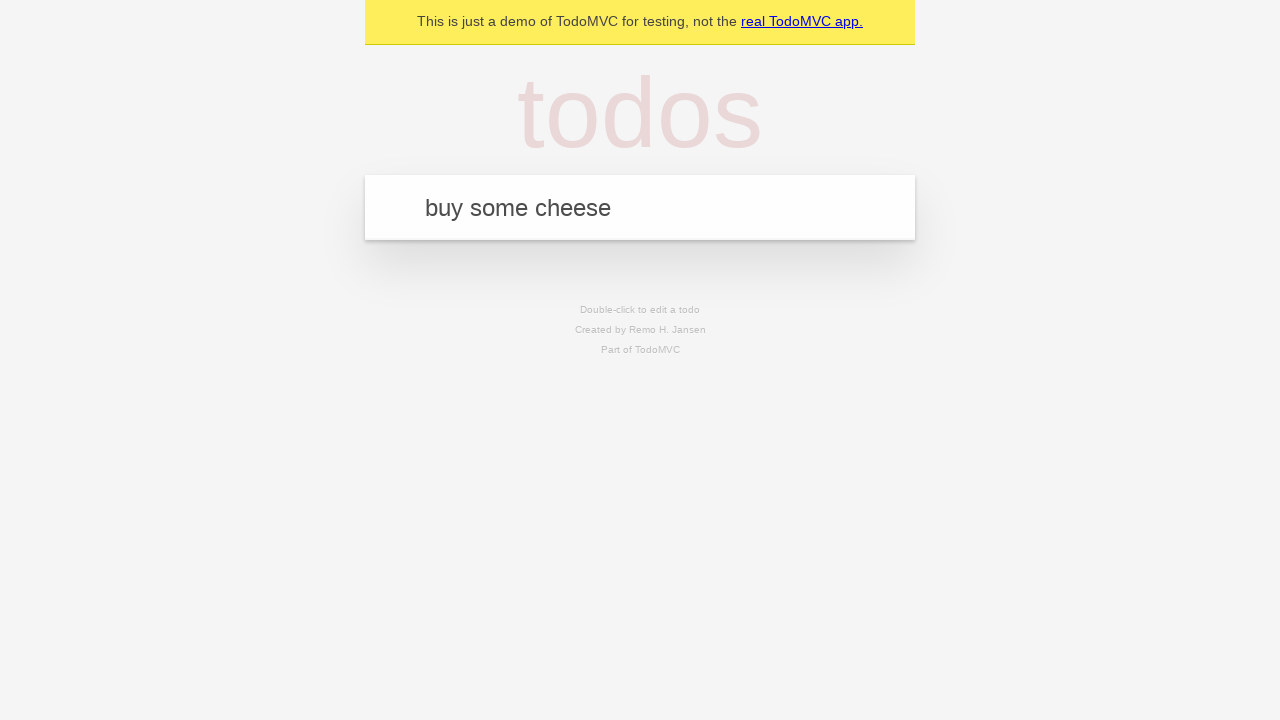

Pressed Enter to add todo 'buy some cheese' on internal:attr=[placeholder="What needs to be done?"i]
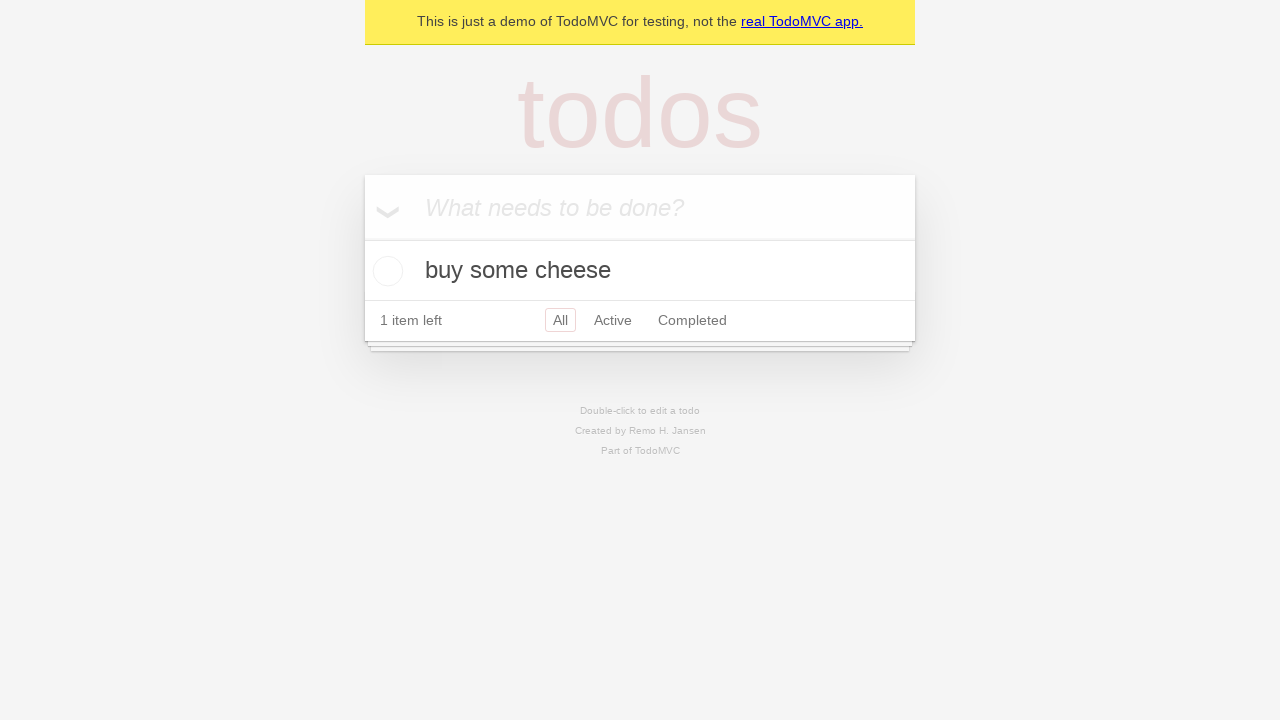

Filled todo input with 'feed the cat' on internal:attr=[placeholder="What needs to be done?"i]
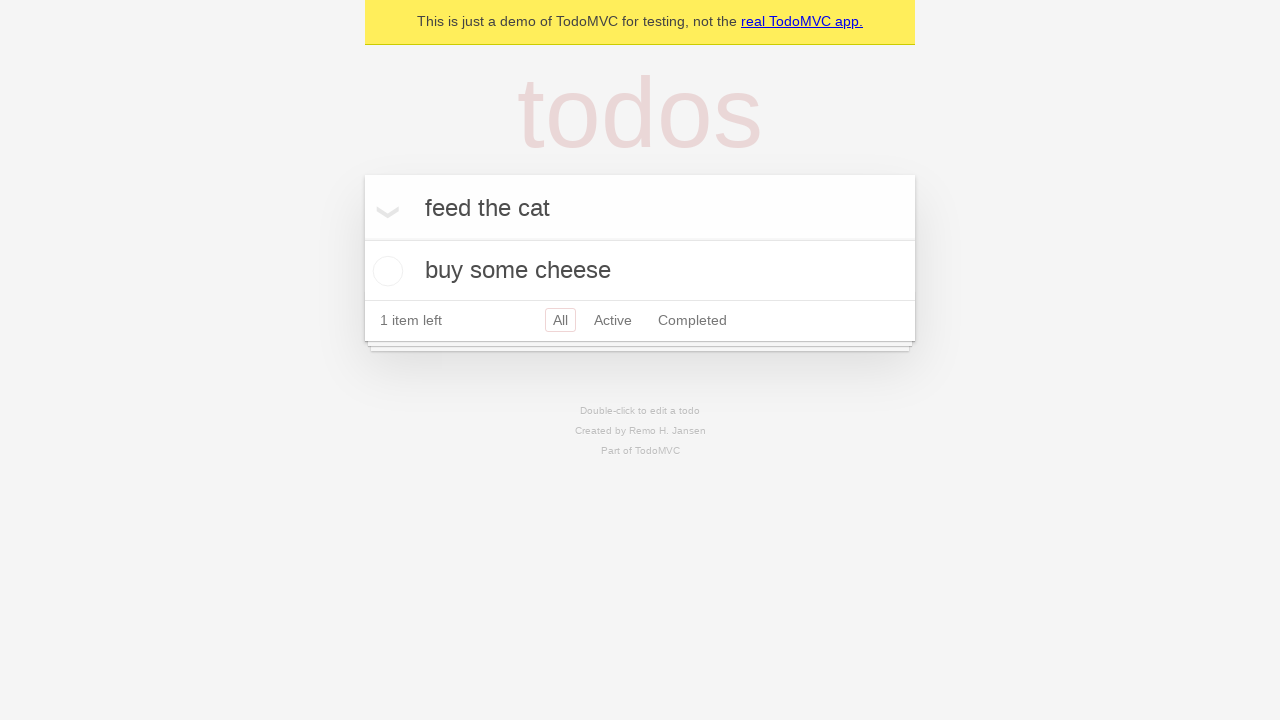

Pressed Enter to add todo 'feed the cat' on internal:attr=[placeholder="What needs to be done?"i]
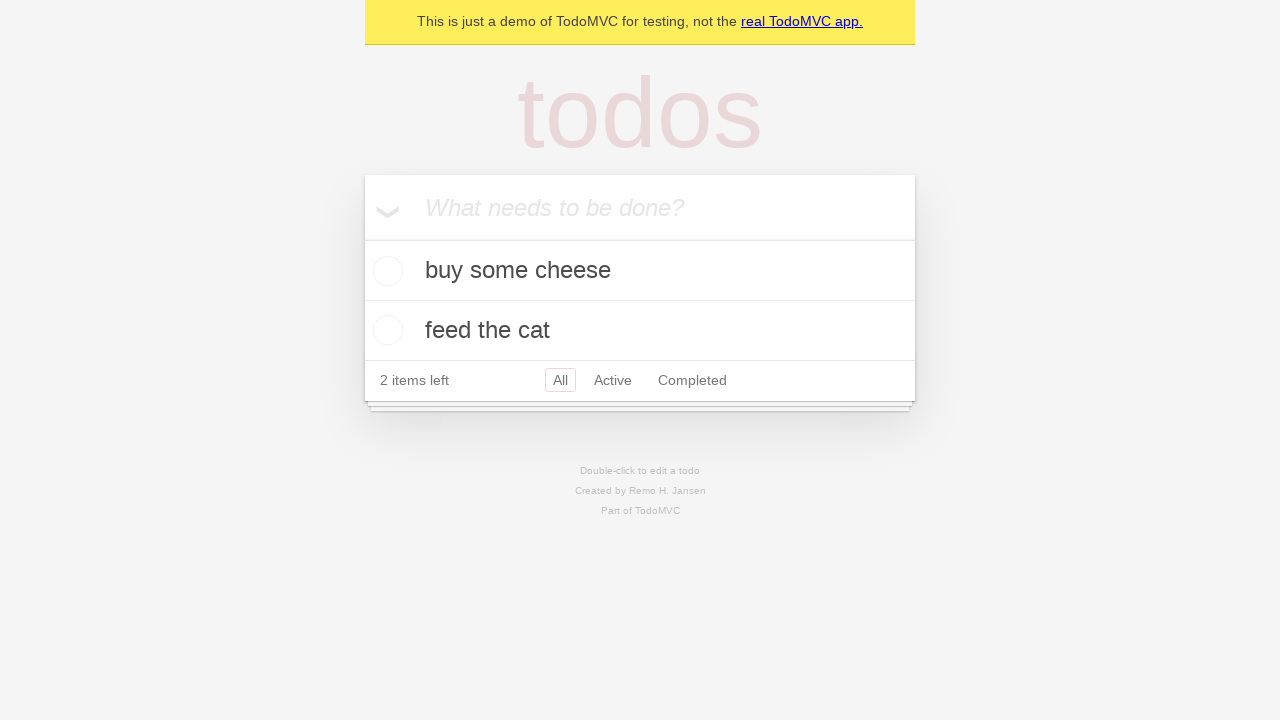

Filled todo input with 'book a doctors appointment' on internal:attr=[placeholder="What needs to be done?"i]
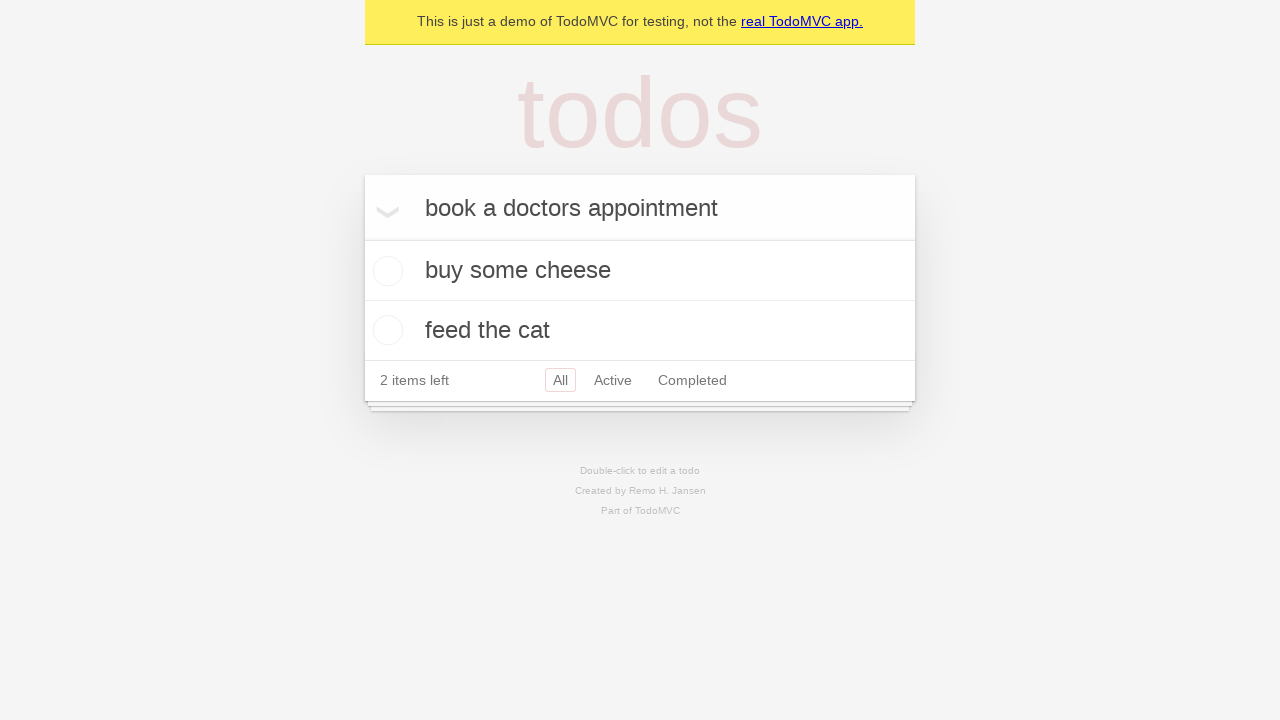

Pressed Enter to add todo 'book a doctors appointment' on internal:attr=[placeholder="What needs to be done?"i]
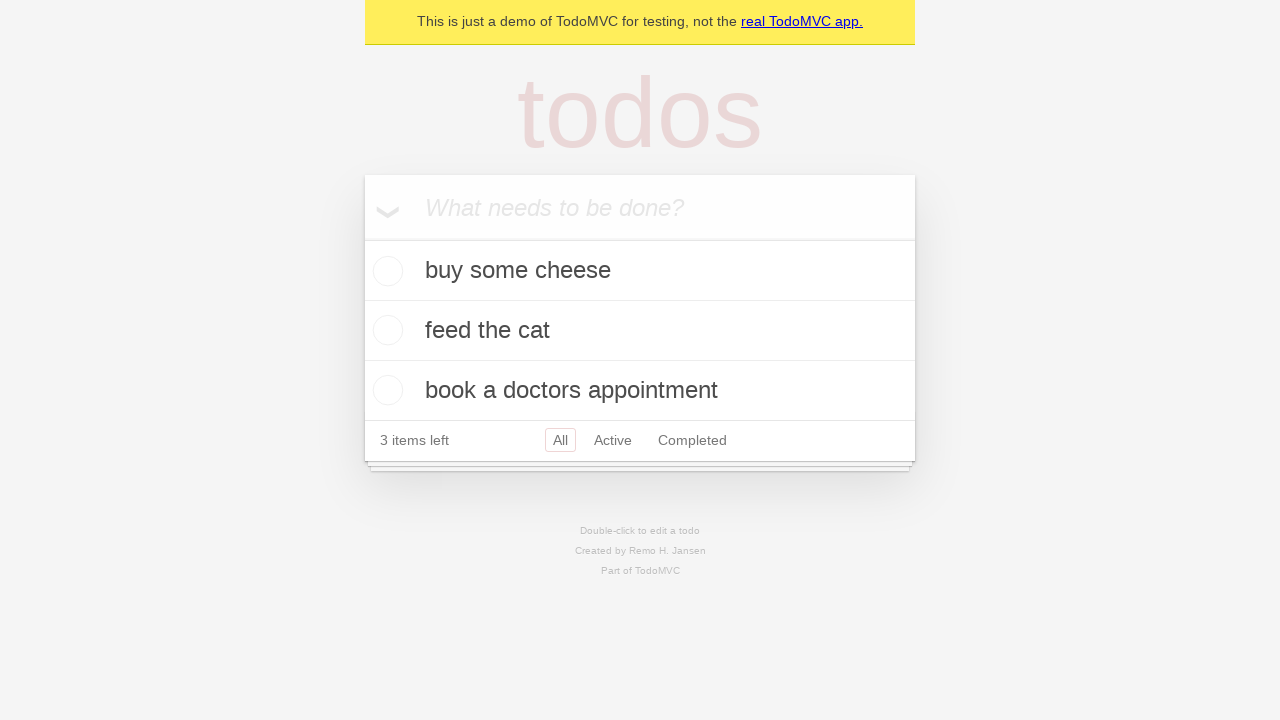

Checked the toggle all checkbox to mark all todos as complete at (362, 238) on internal:label="Mark all as complete"i
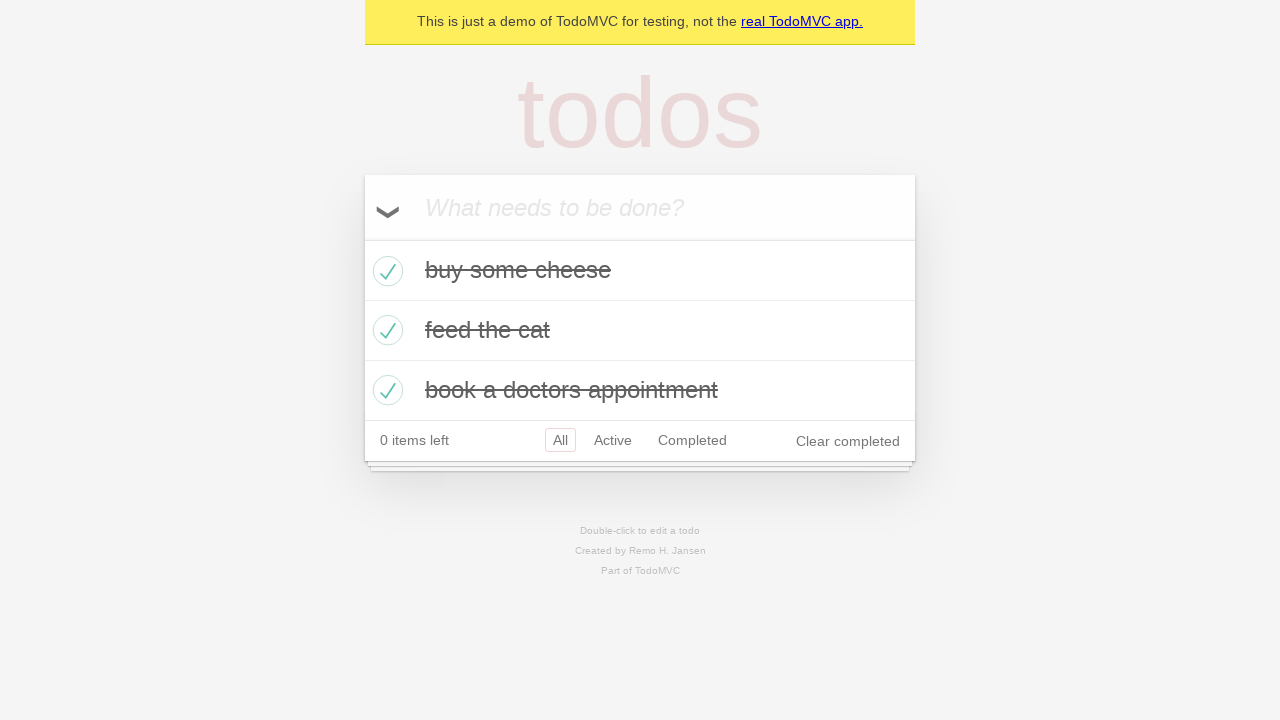

Unchecked the first todo item checkbox at (385, 271) on internal:testid=[data-testid="todo-item"s] >> nth=0 >> internal:role=checkbox
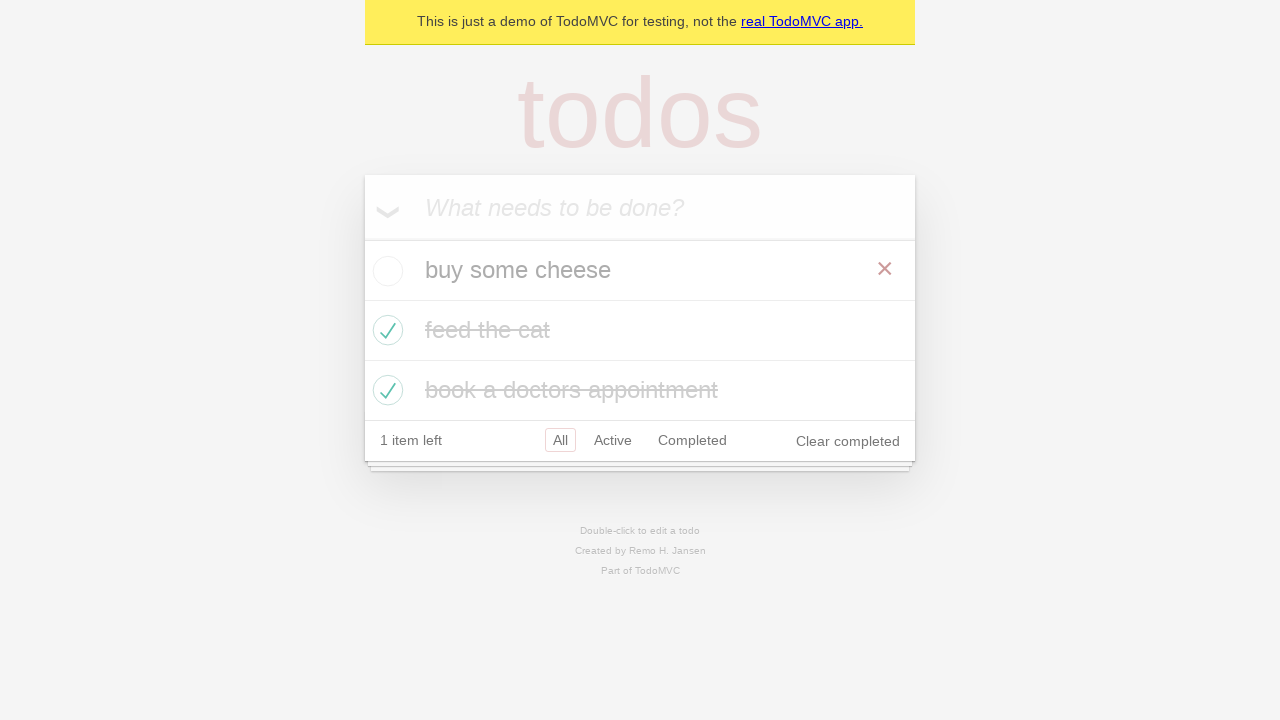

Checked the first todo item checkbox again at (385, 271) on internal:testid=[data-testid="todo-item"s] >> nth=0 >> internal:role=checkbox
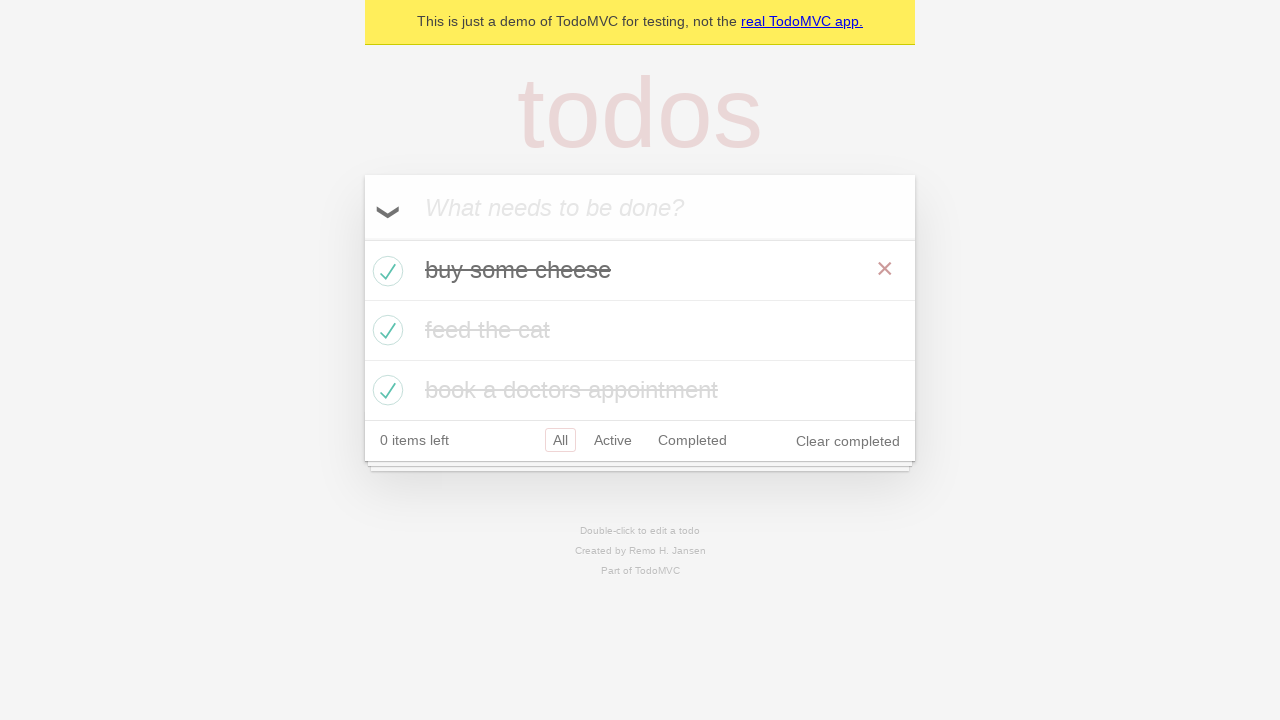

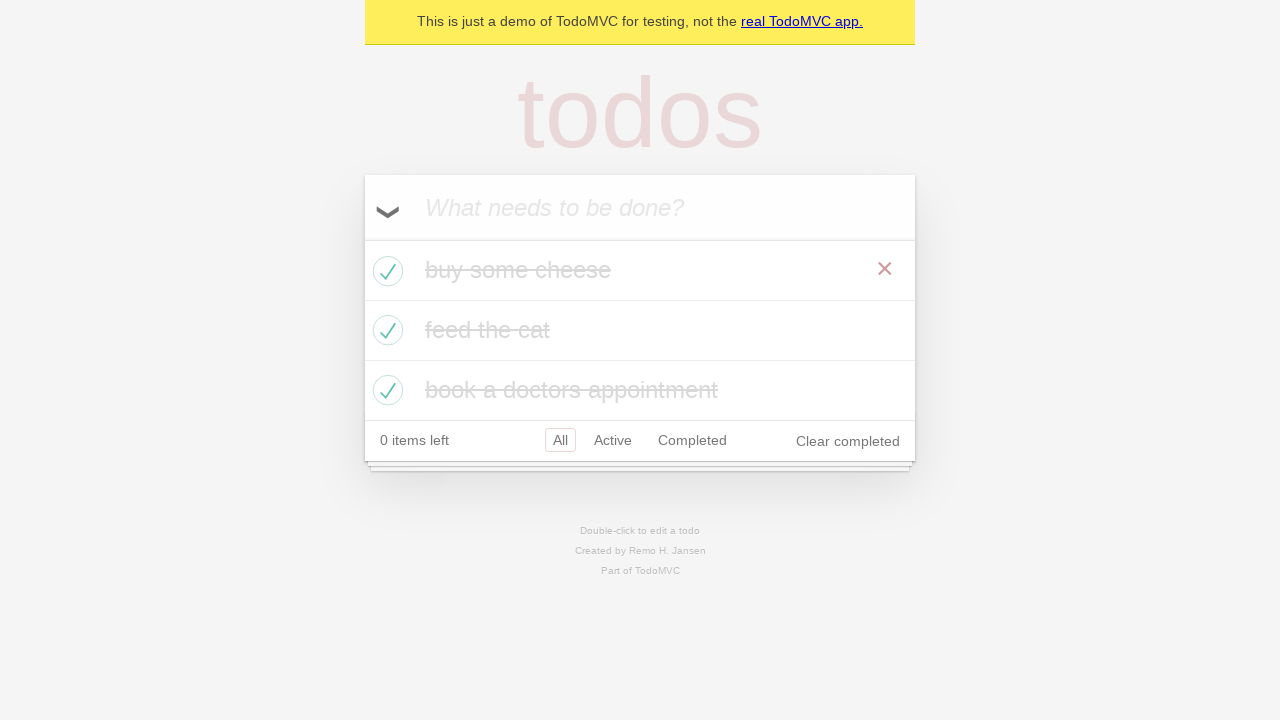